Launches the TutorialsPoint homepage and maximizes the browser window

Starting URL: https://www.tutorialspoint.com/index.html

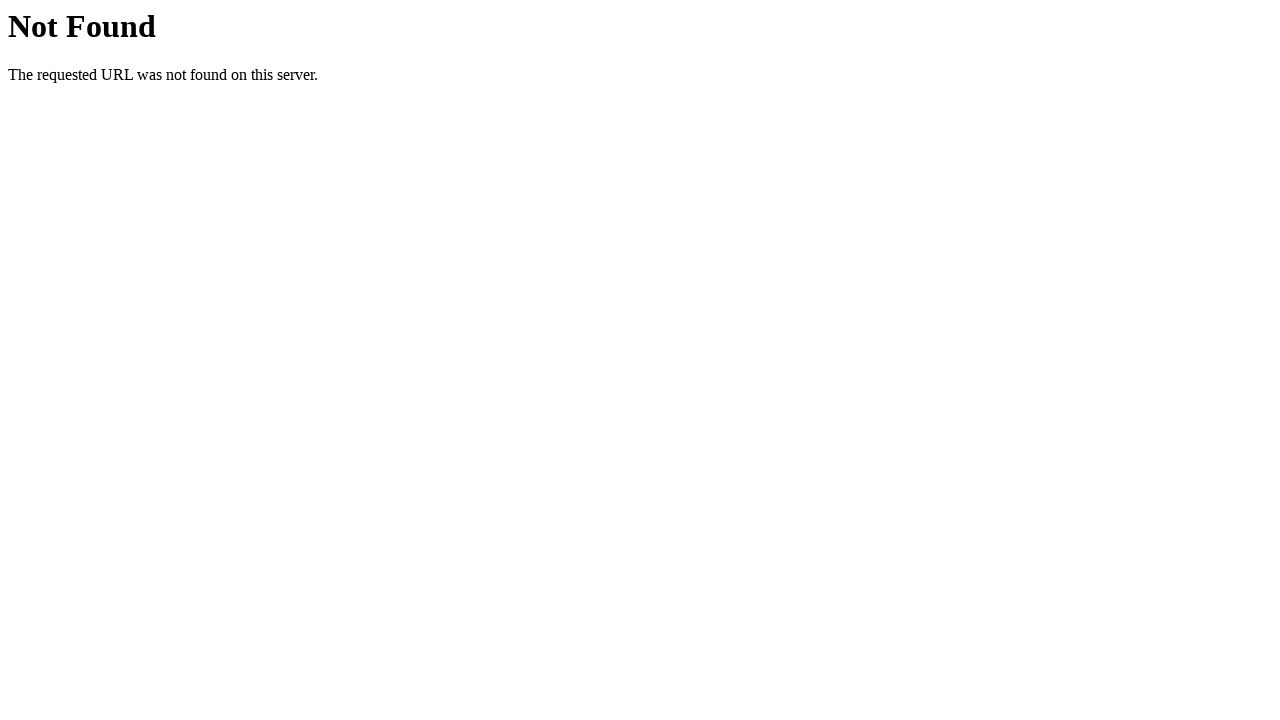

Set viewport size to 1920x1080 to maximize browser window
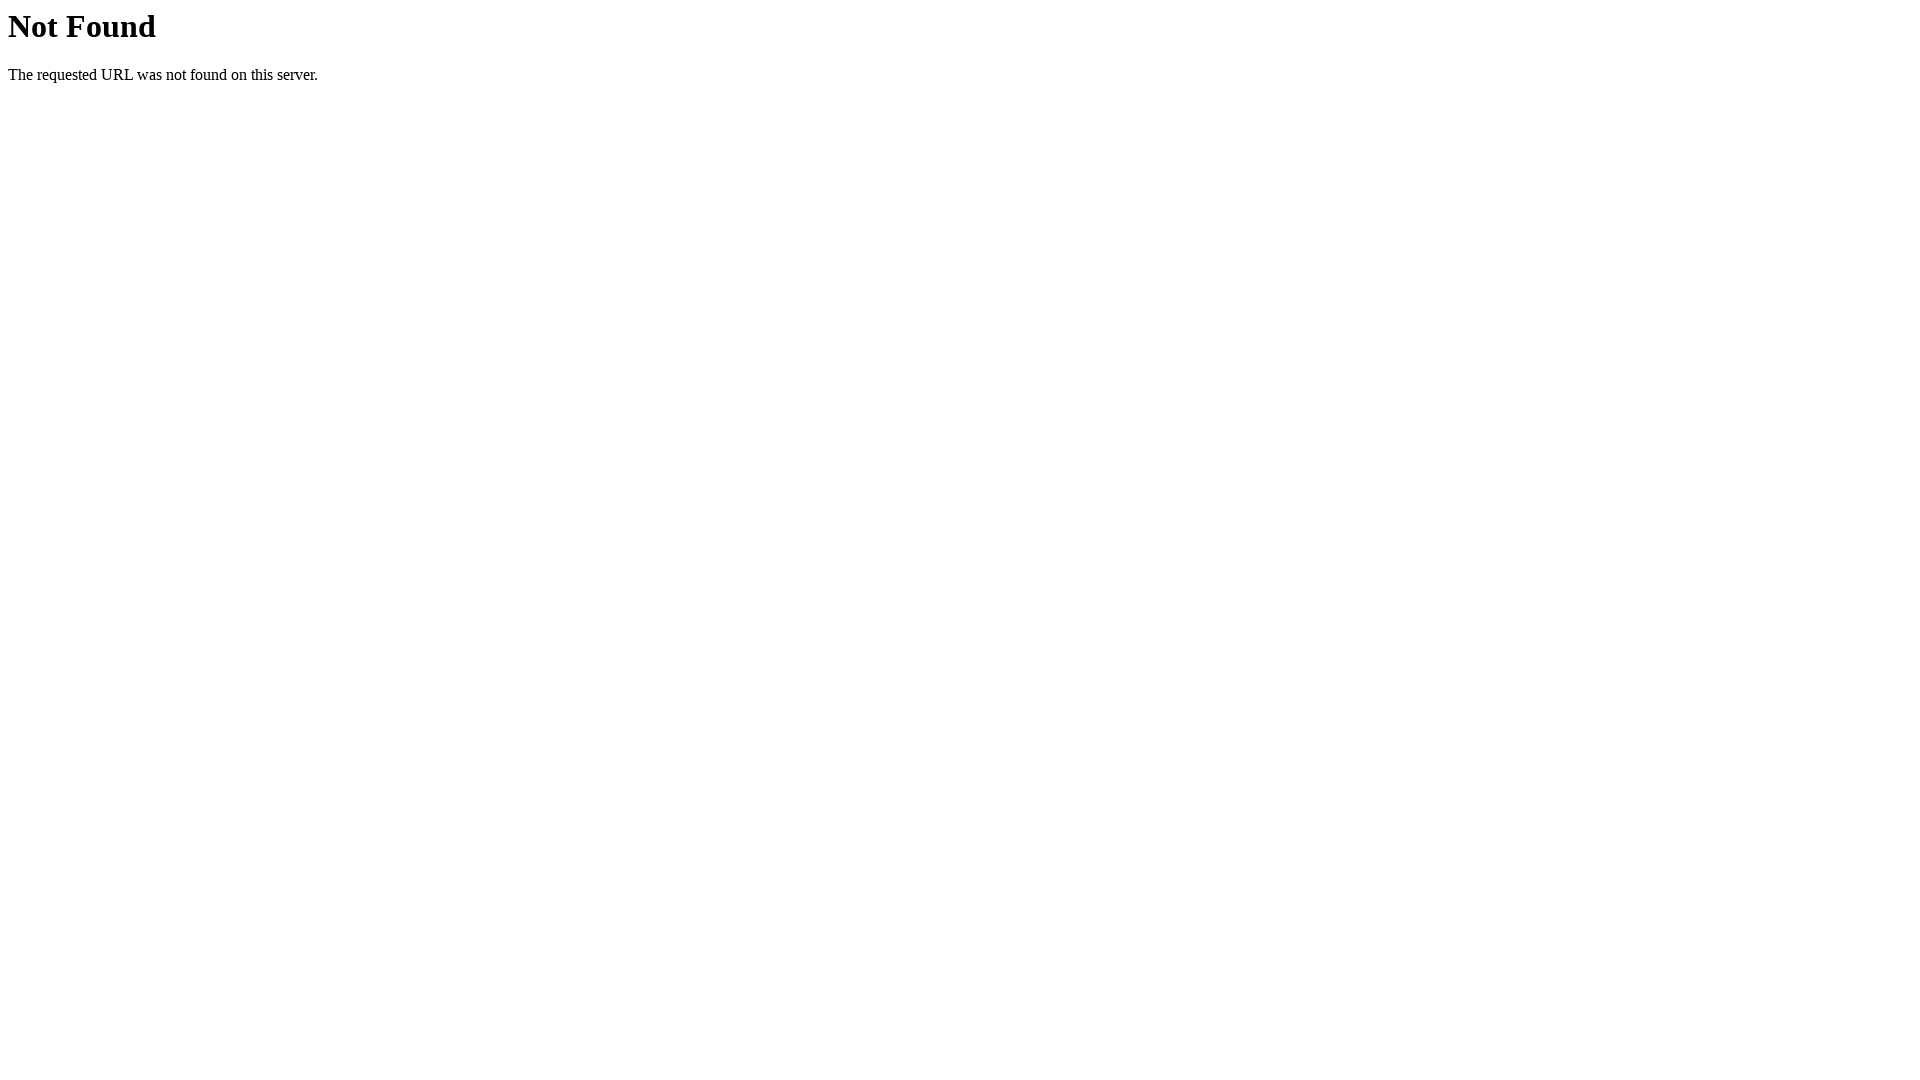

TutorialsPoint homepage loaded and DOM content ready
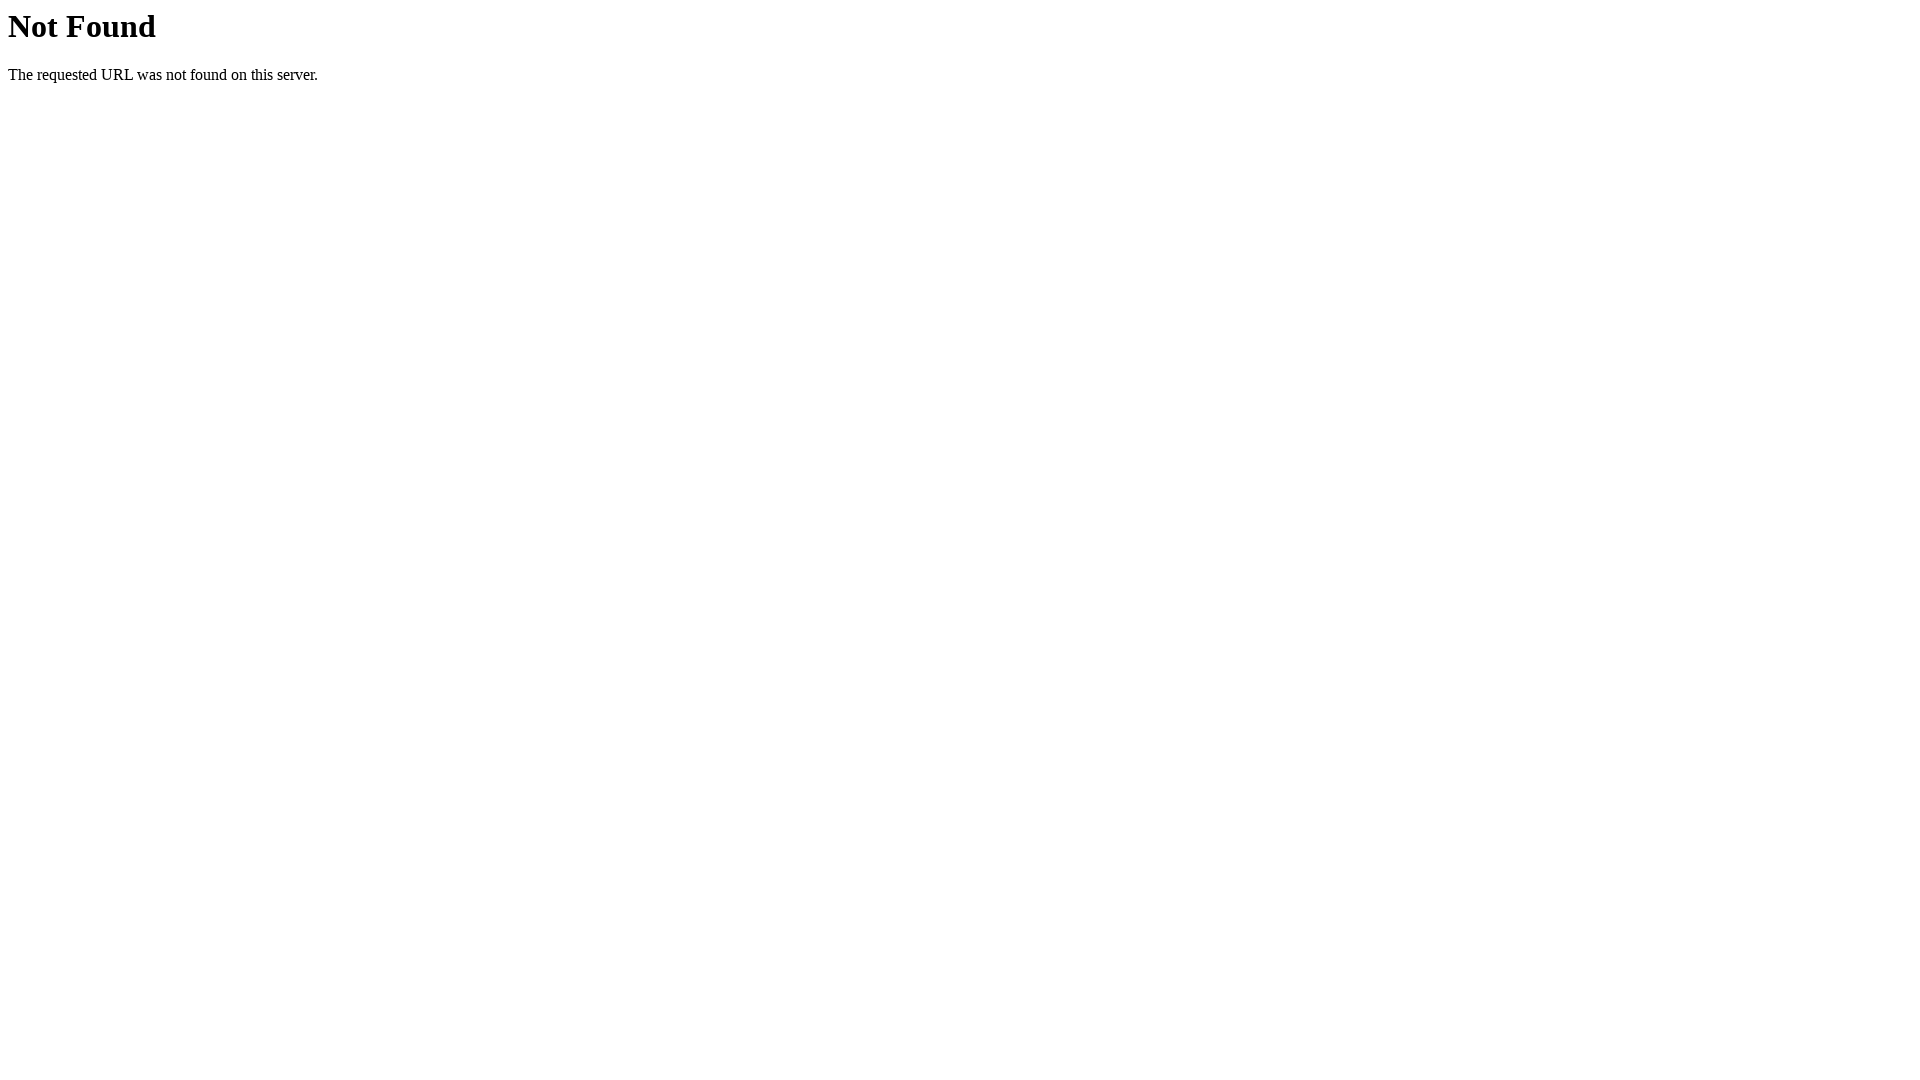

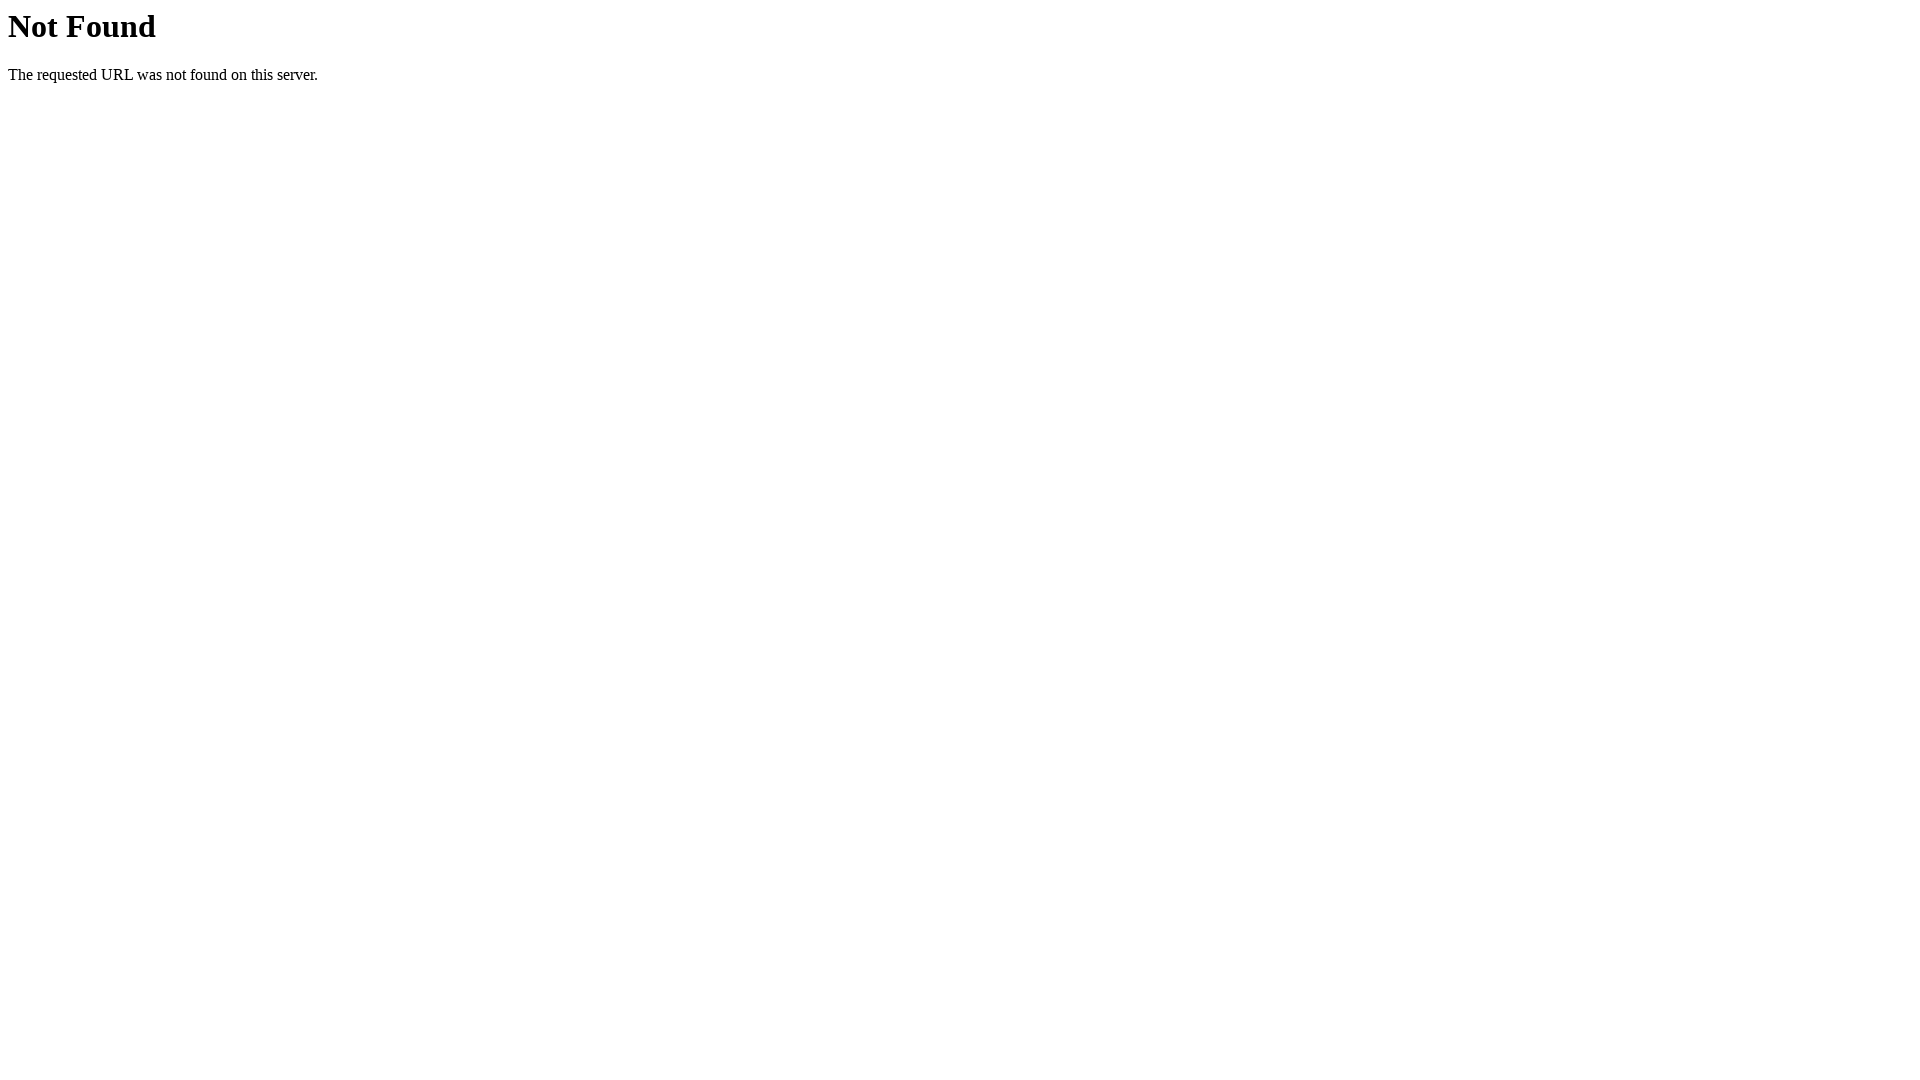